Tests the text box form on demoqa.com by filling in full name, email, and address fields

Starting URL: https://demoqa.com/text-box

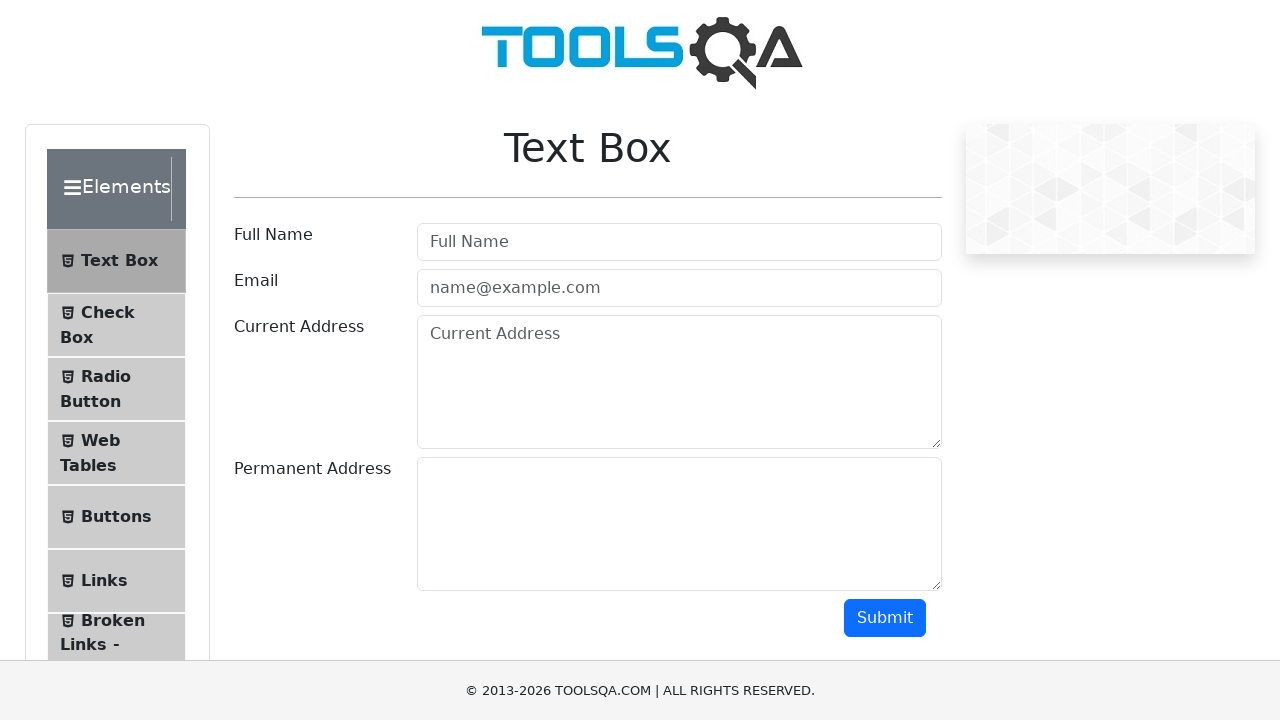

Filled full name field with 'Aikanysh Mukanbetova' on #userName
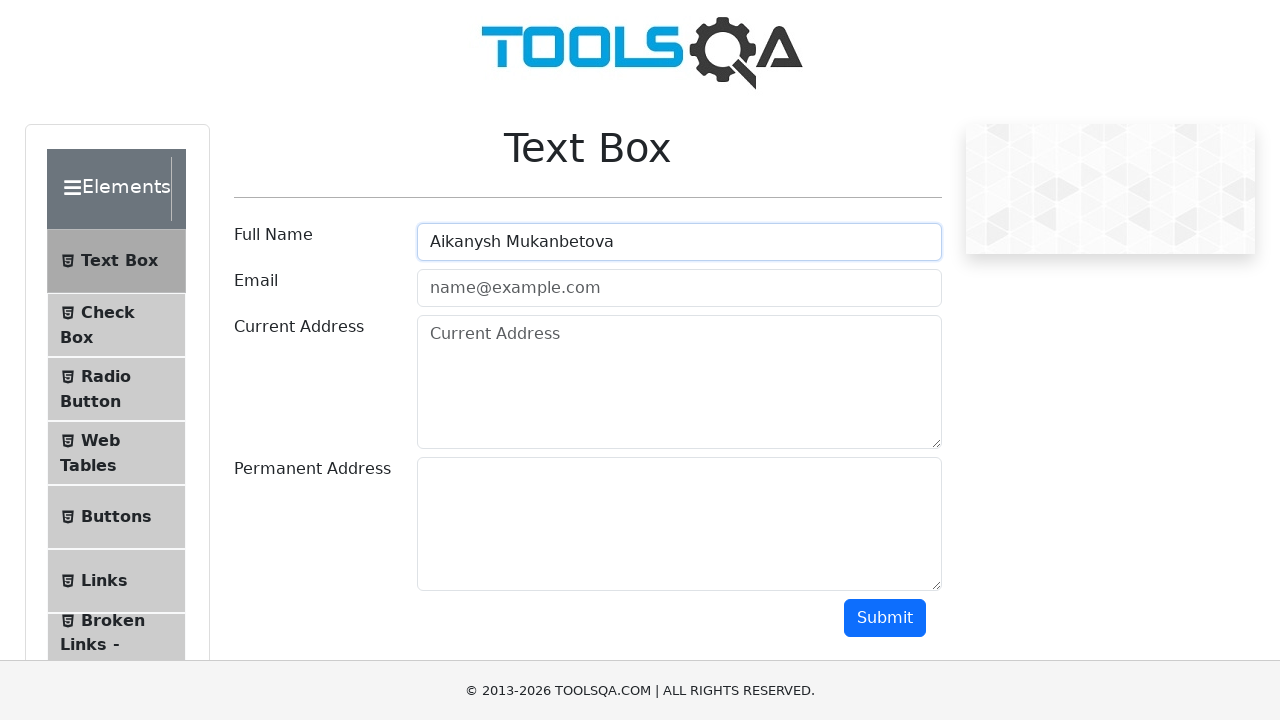

Filled email field with 'mukanbet1986@gmail.com' on #userEmail
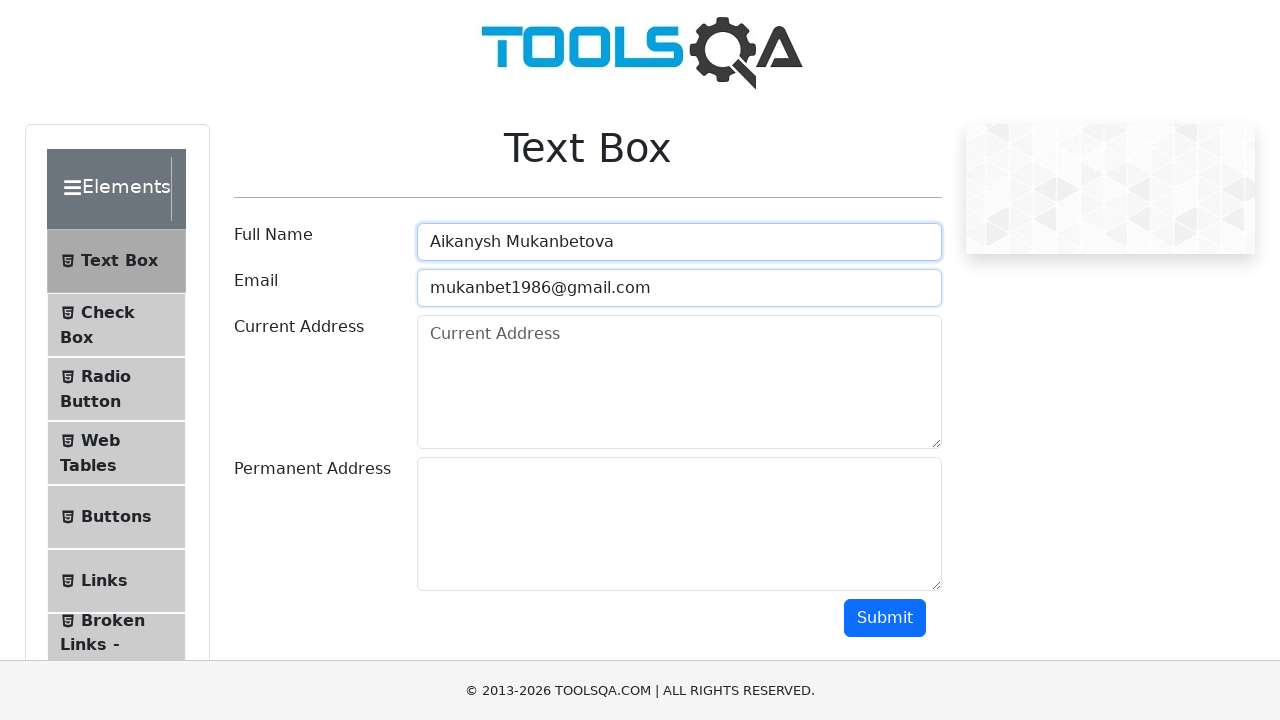

Filled current address field with 'Tokmok. u.T.Moldo, 20' on #currentAddress
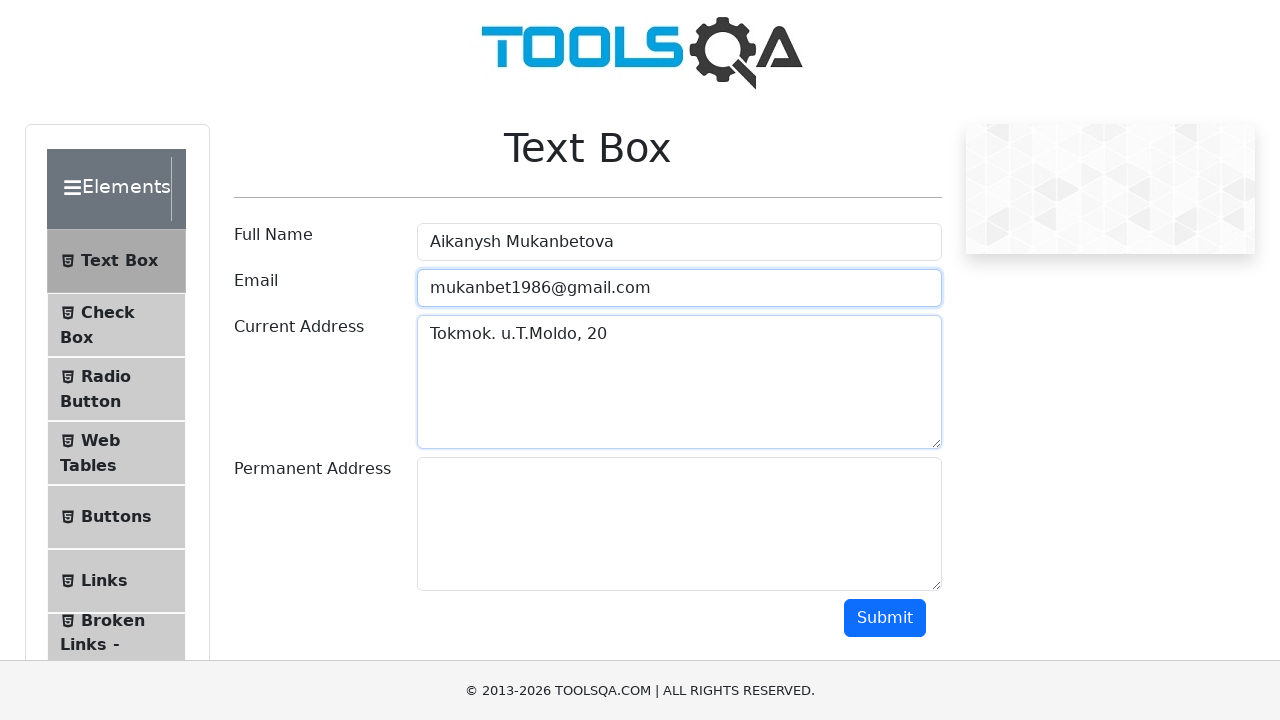

Filled permanent address field with 'Tokmok. u.T.Moldo, 20' on #permanentAddress
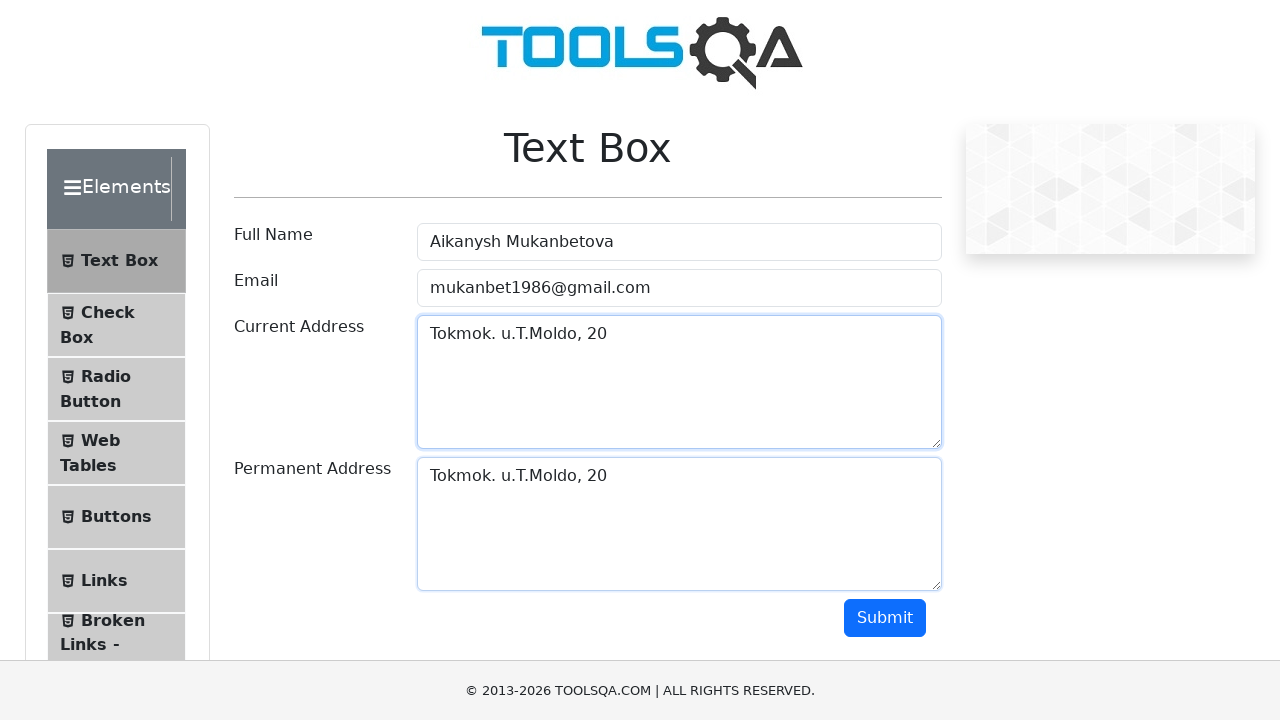

Clicked submit button to submit the text box form at (885, 618) on #submit
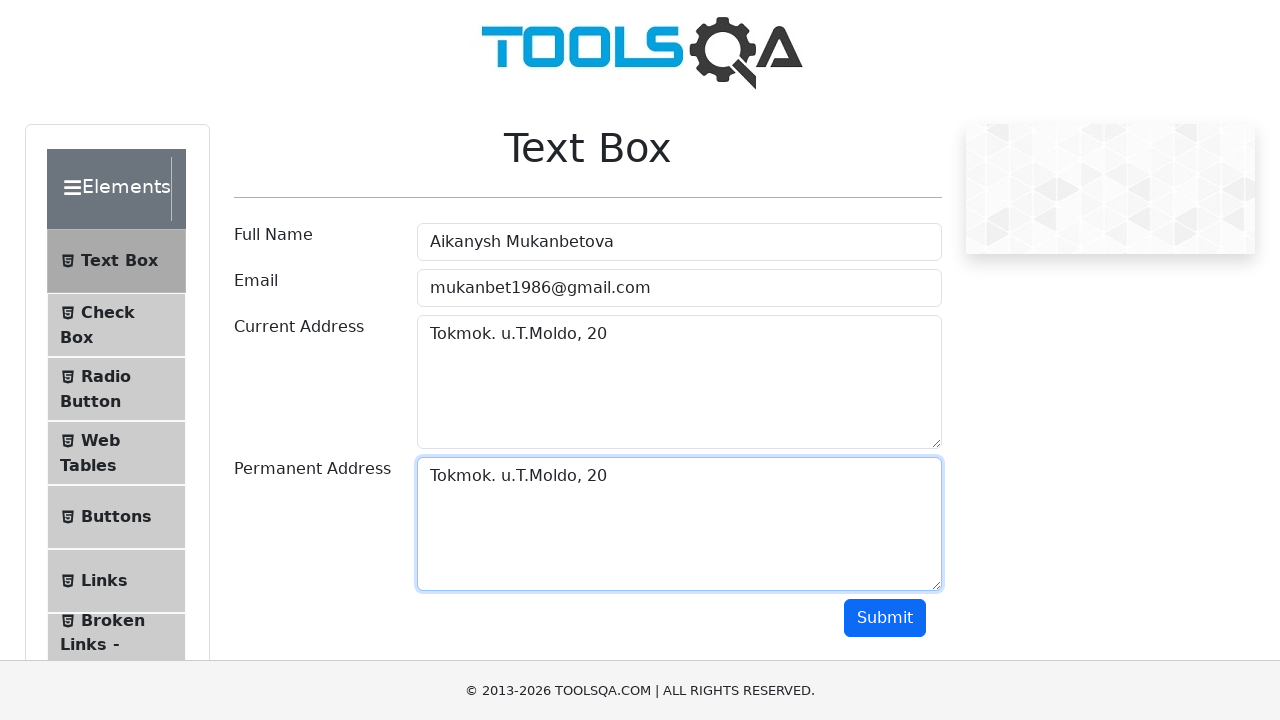

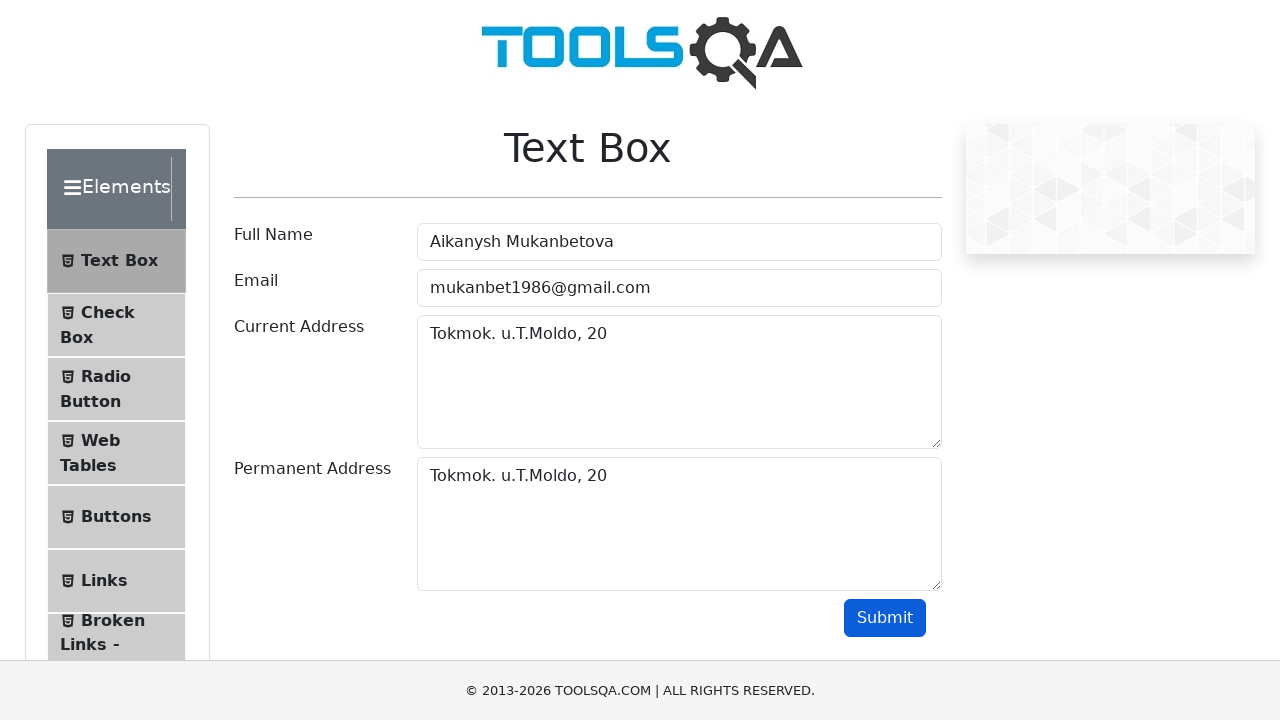